Tests JavaScript prompt alert functionality by clicking a button that triggers a prompt, entering text into the prompt, and accepting it

Starting URL: https://demoqa.com/alerts

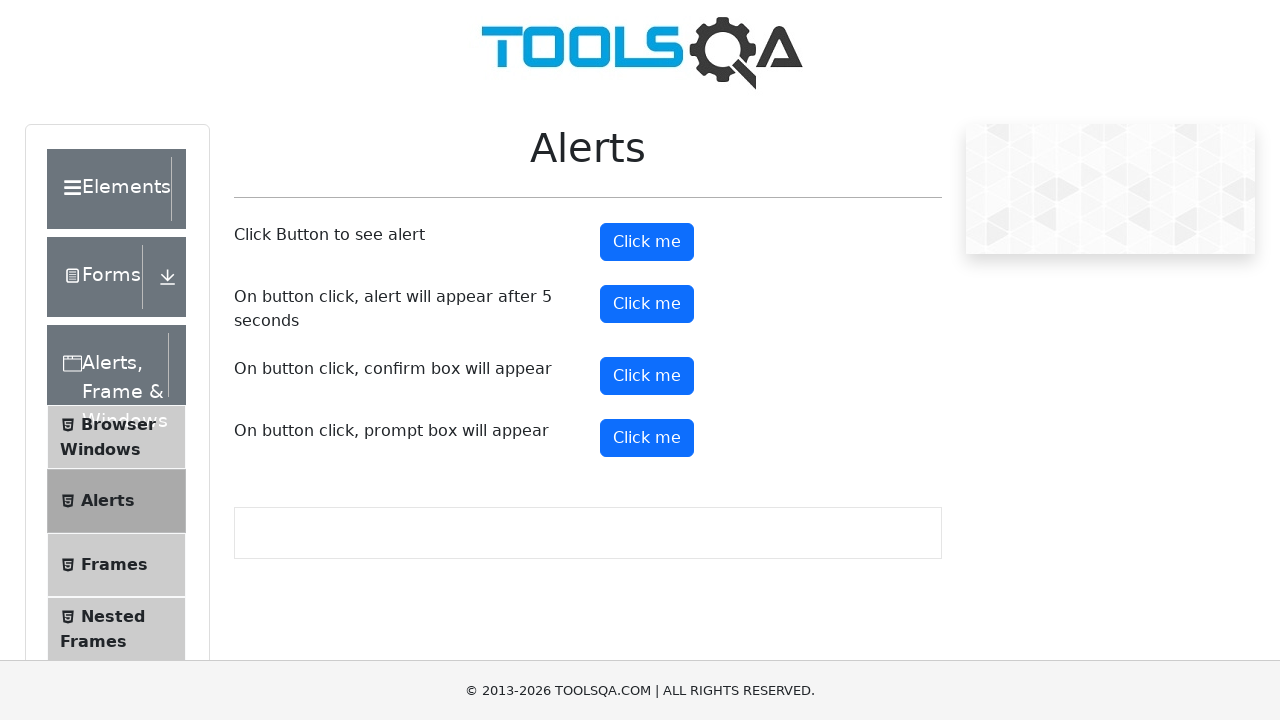

Clicked prompt button to trigger JavaScript prompt alert at (647, 438) on #promtButton
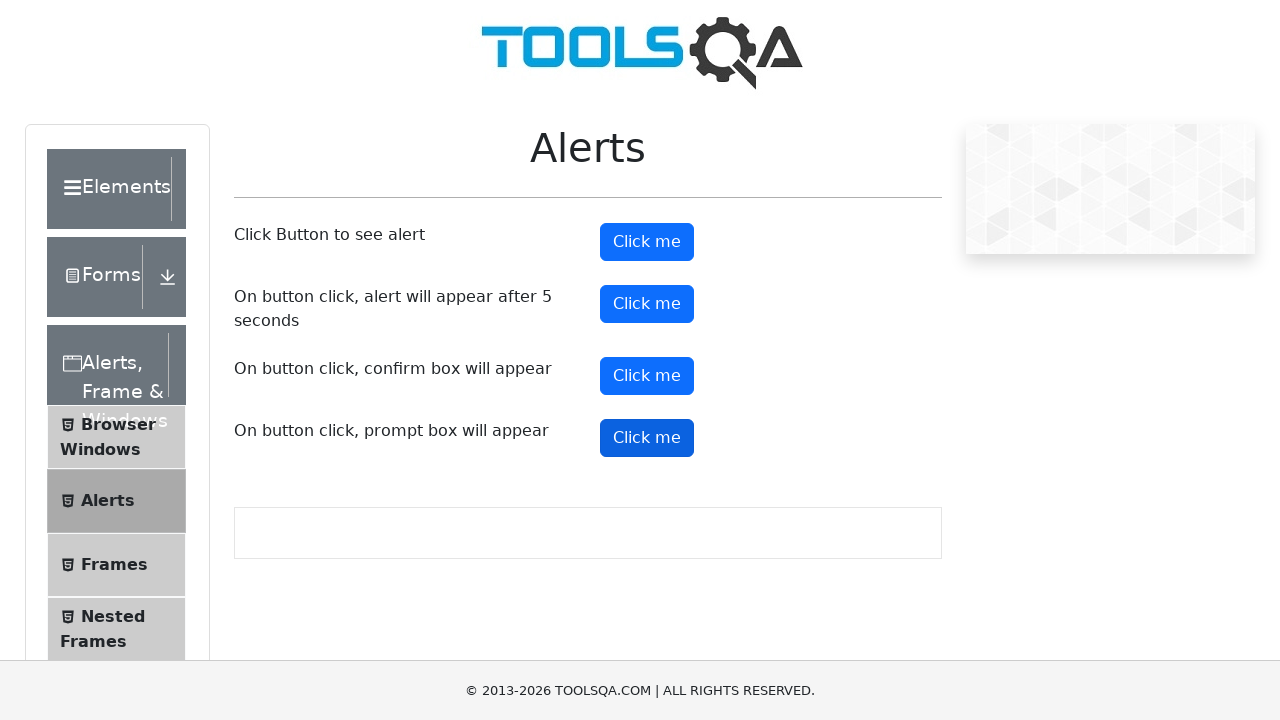

Set up dialog handler to accept prompt with text 'Hello World!'
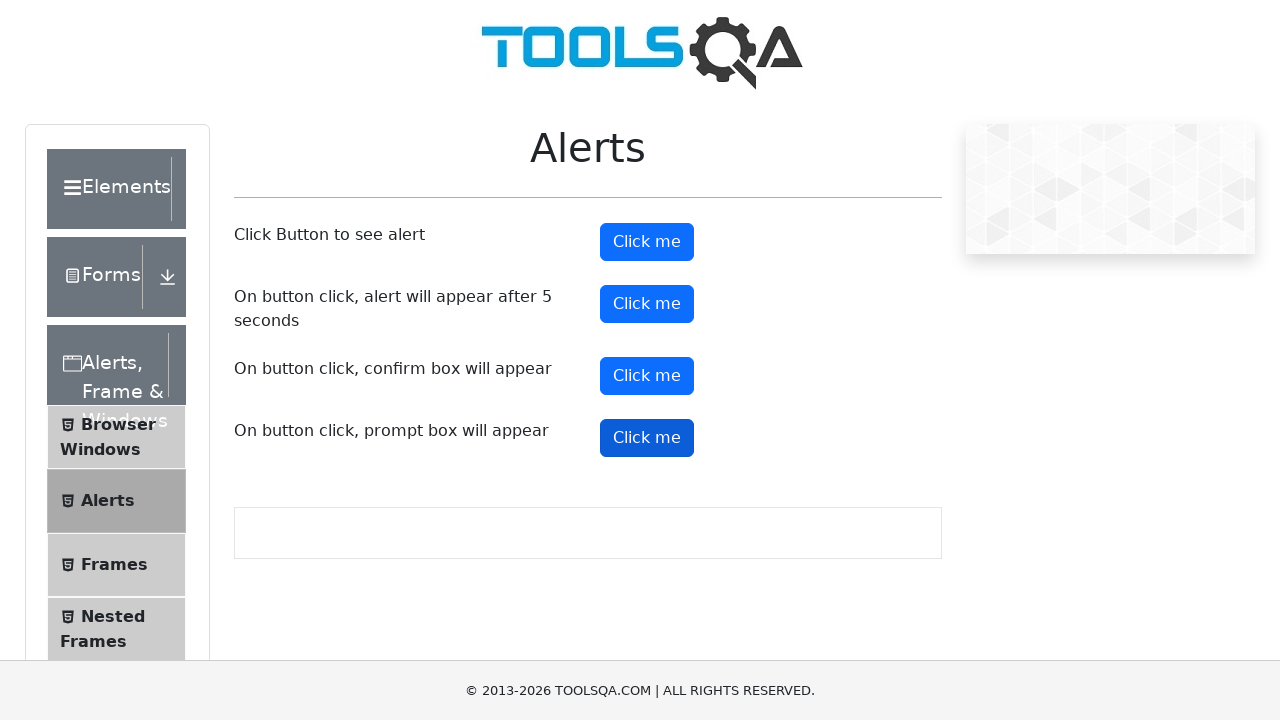

Clicked prompt button again to trigger dialog with handler ready at (647, 438) on #promtButton
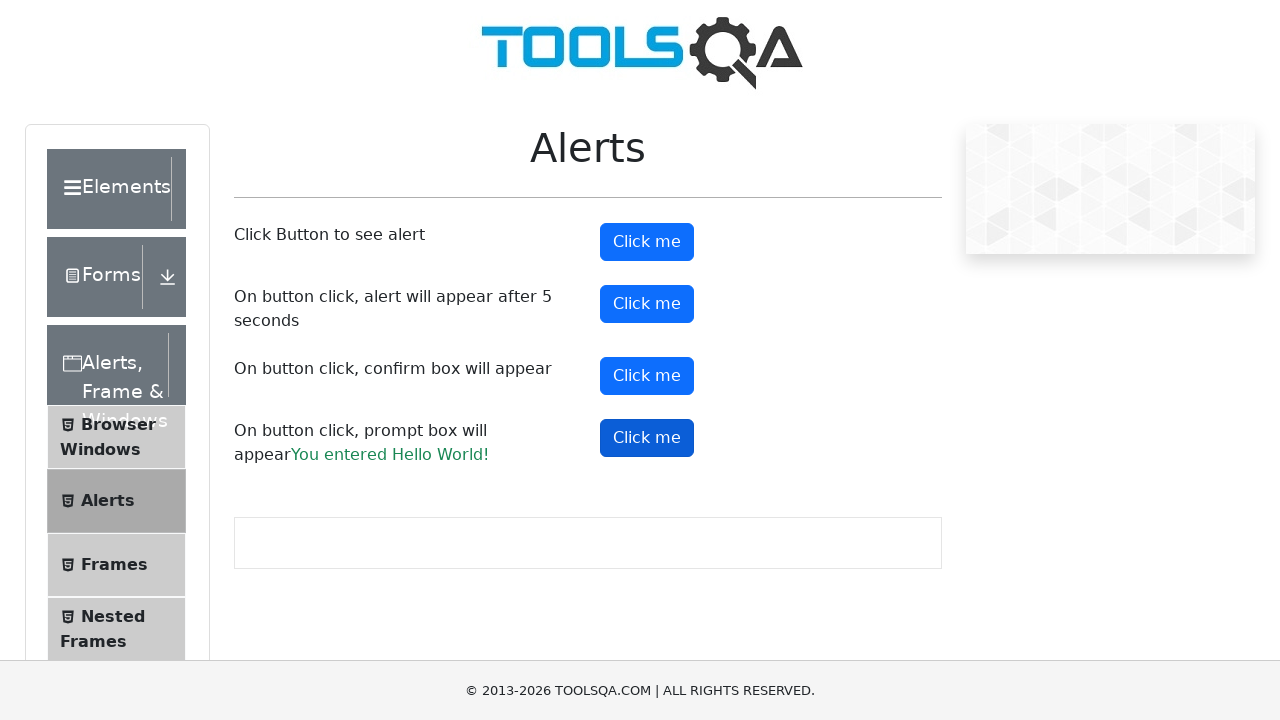

Prompt result element loaded and displayed
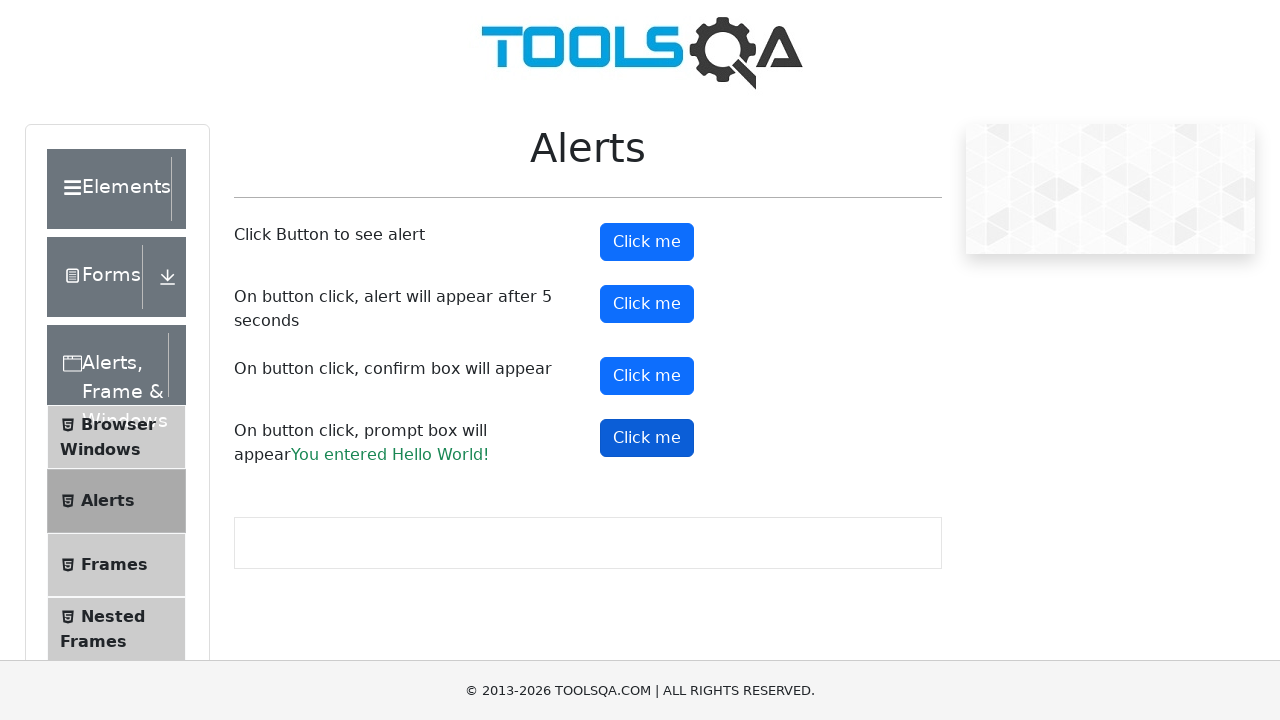

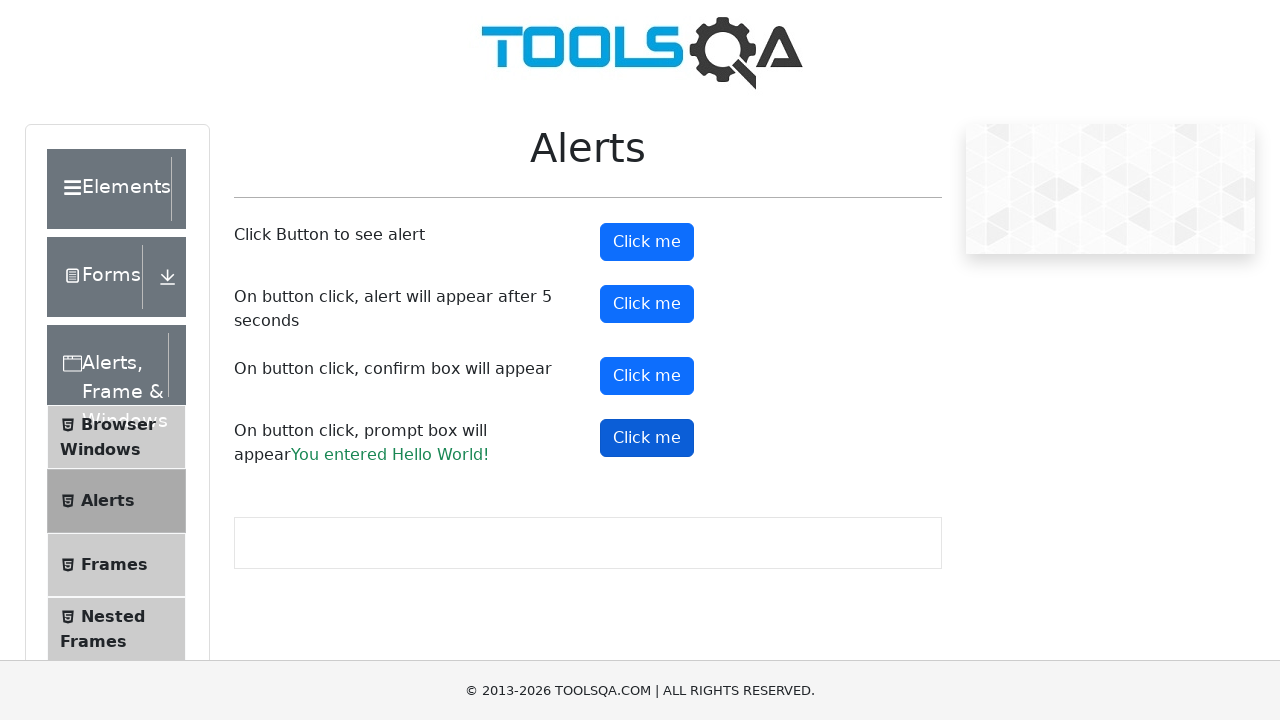